Tests JavaScript confirm alert dismissal by clicking a button that triggers a confirm dialog, dismissing it with Cancel, and verifying the result message shows "You clicked: Cancel"

Starting URL: https://testcenter.techproeducation.com/index.php?page=javascript-alerts

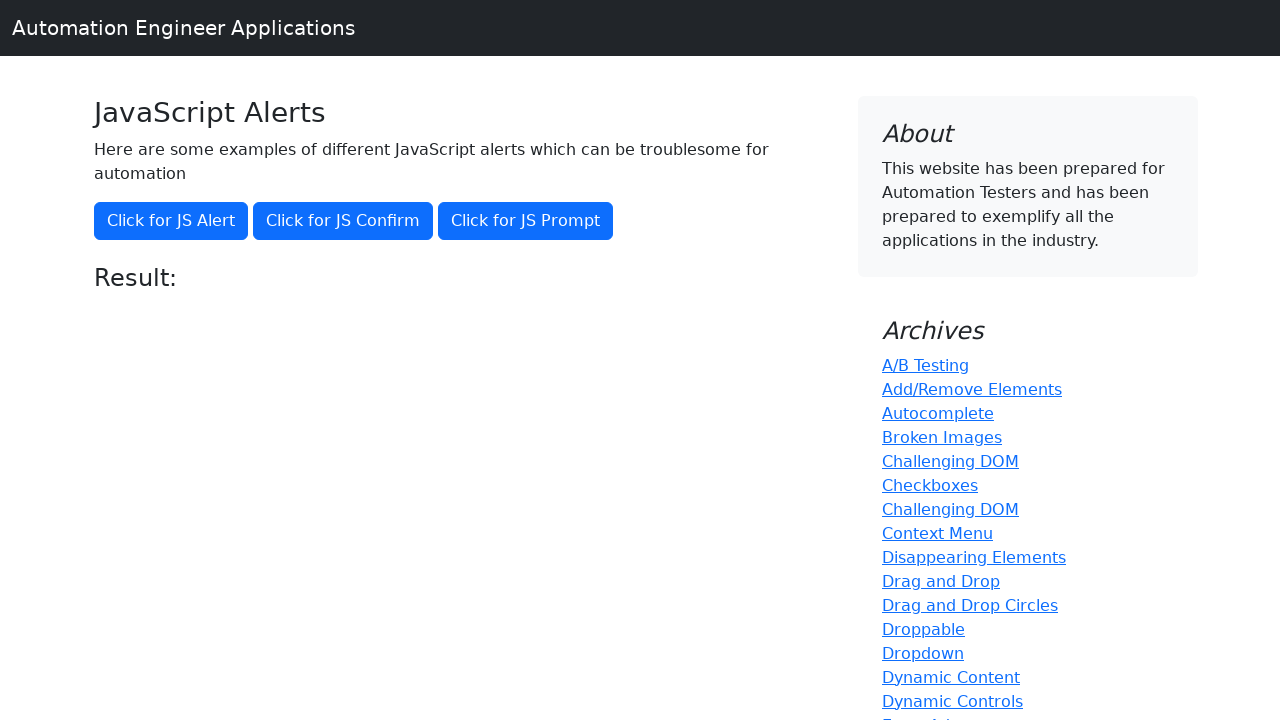

Clicked button to trigger JavaScript confirm alert at (343, 221) on xpath=//*[@onclick='jsConfirm()']
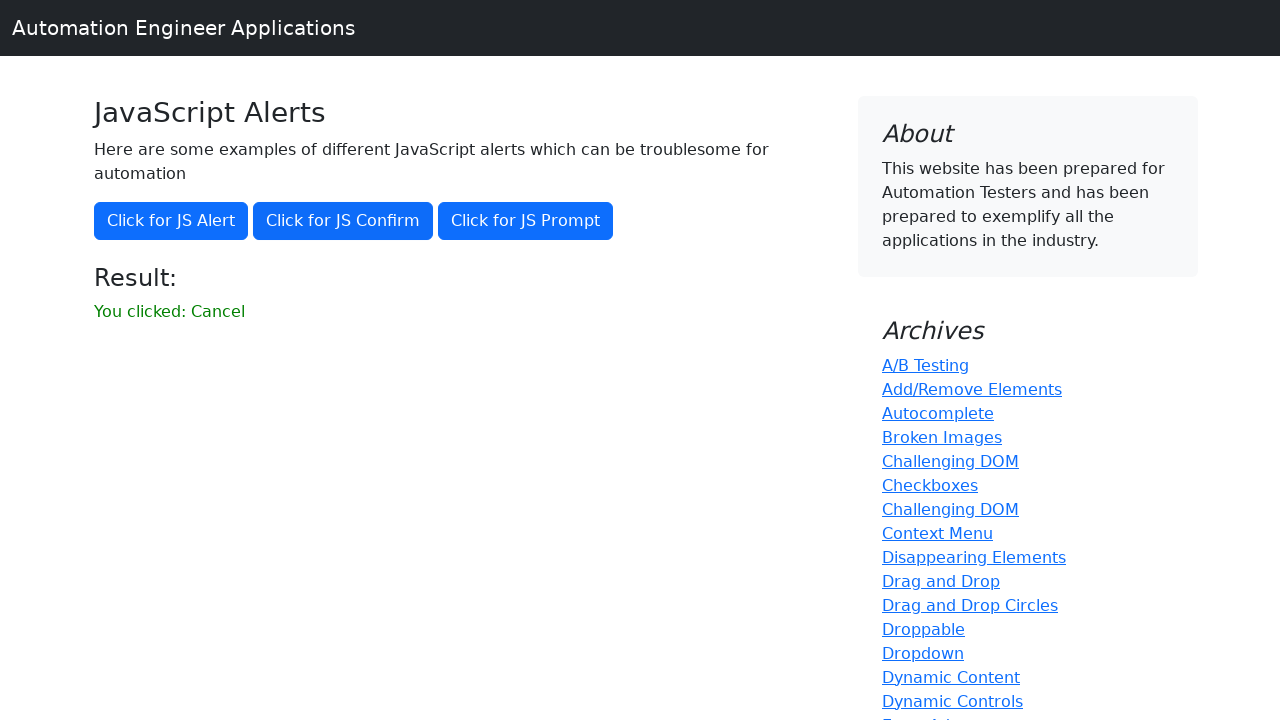

Set up dialog handler to dismiss confirm dialogs with Cancel
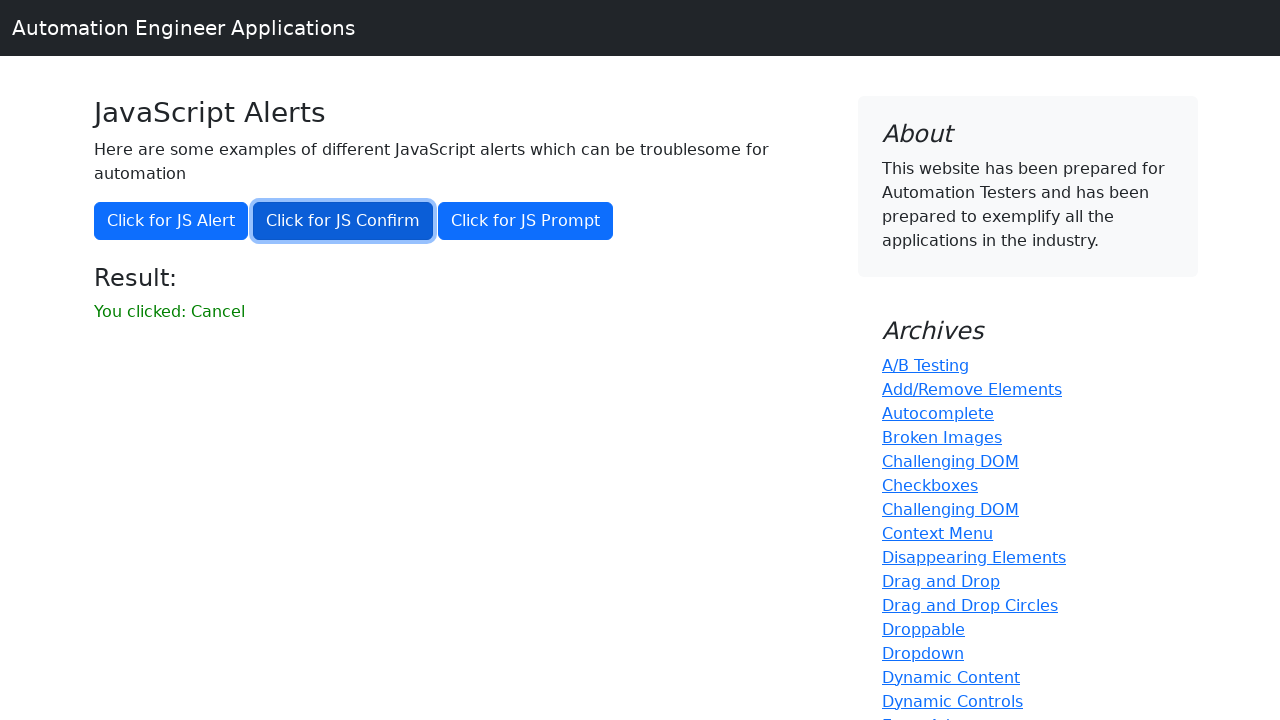

Clicked button again to trigger confirm dialog with handler active at (343, 221) on xpath=//*[@onclick='jsConfirm()']
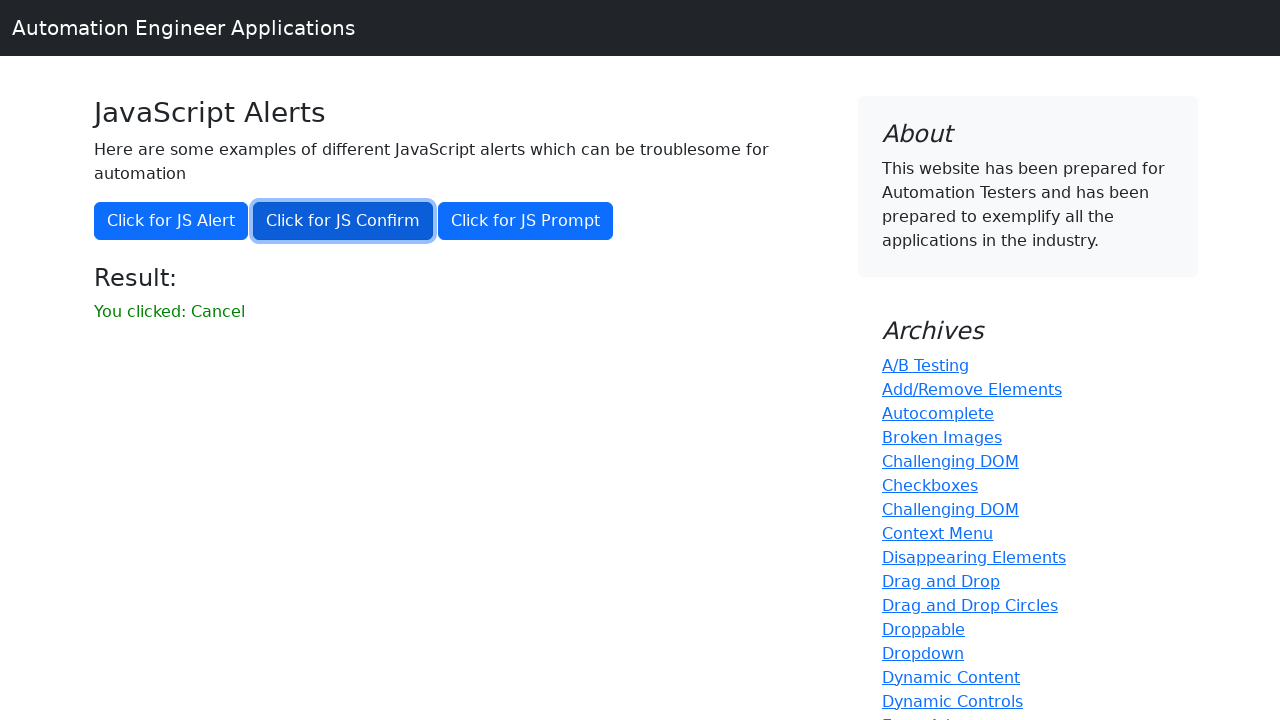

Waited for result message element to appear
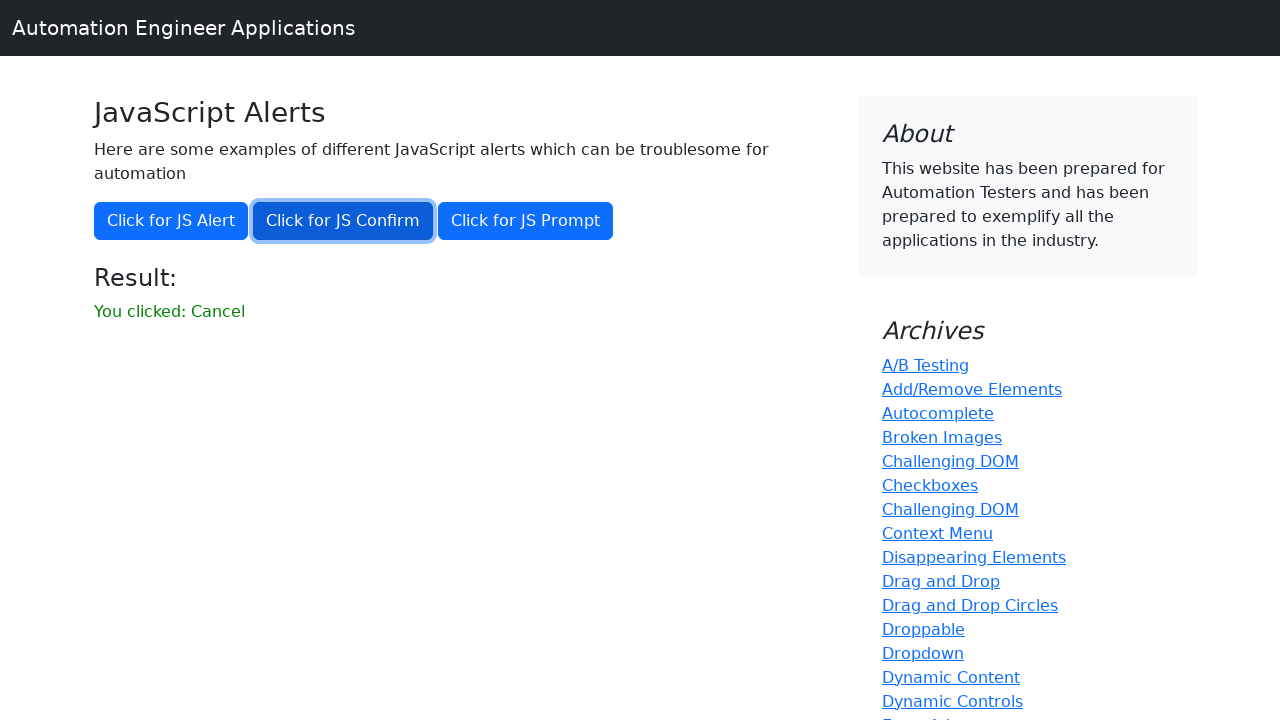

Retrieved result message text content
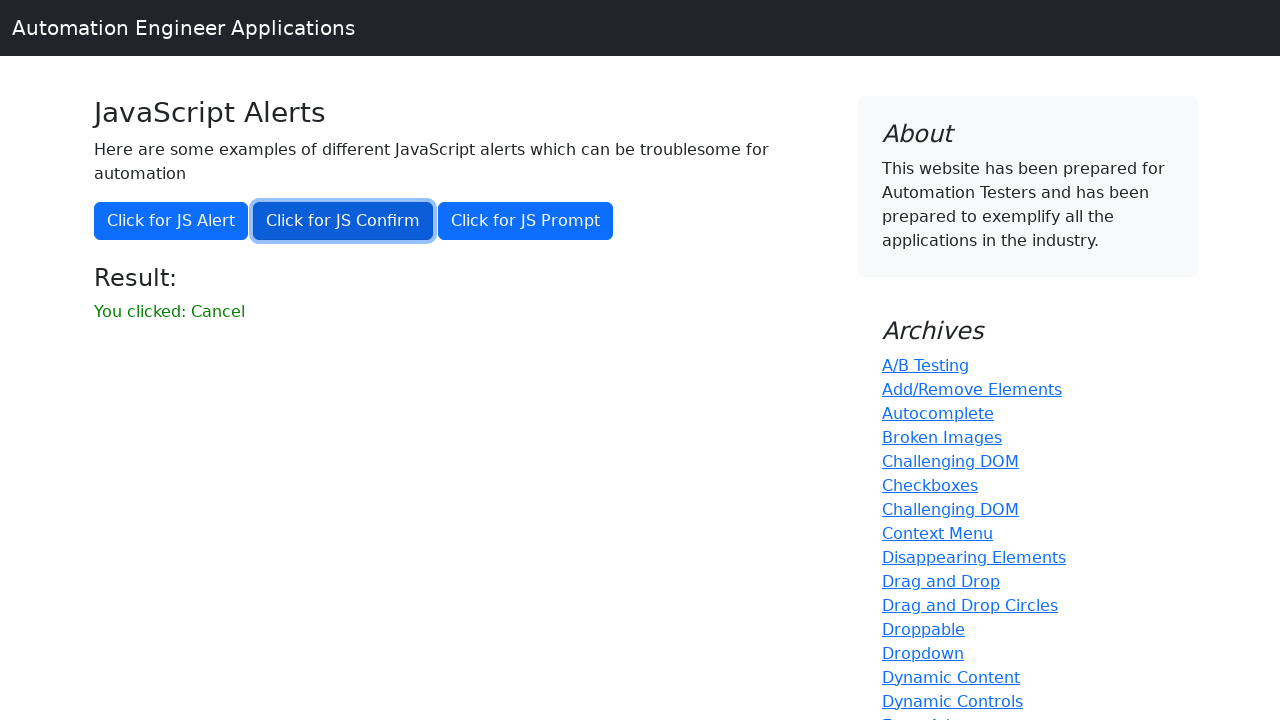

Verified result message shows 'You clicked: Cancel'
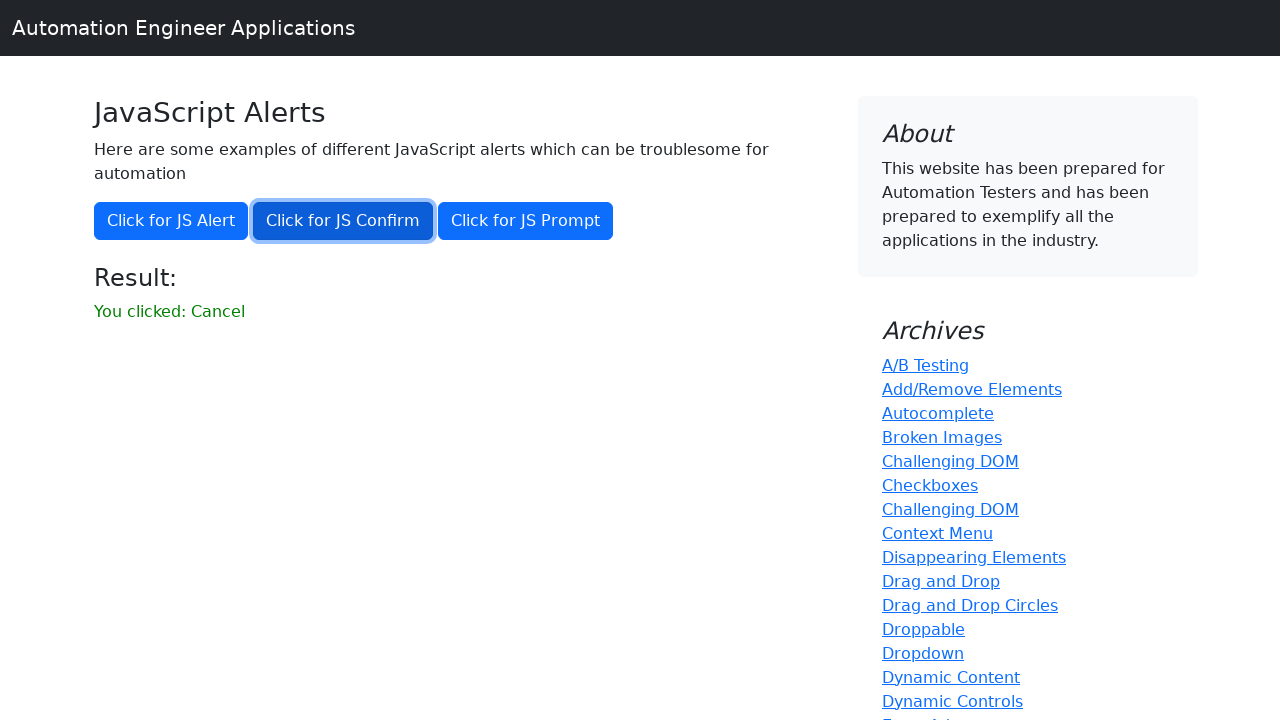

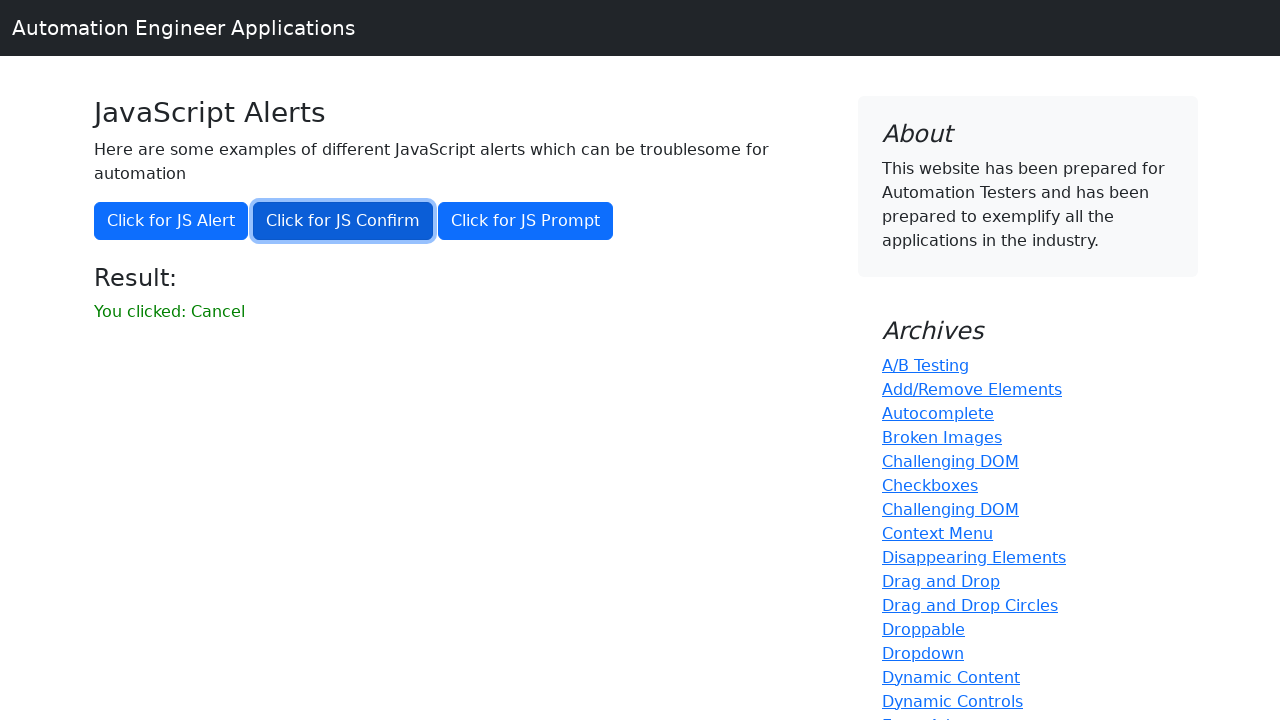